Tests A/B test opt-out functionality by visiting the page, verifying it shows an A/B test variant, then adding an opt-out cookie, refreshing, and verifying the page now shows "No A/B Test".

Starting URL: http://the-internet.herokuapp.com/abtest

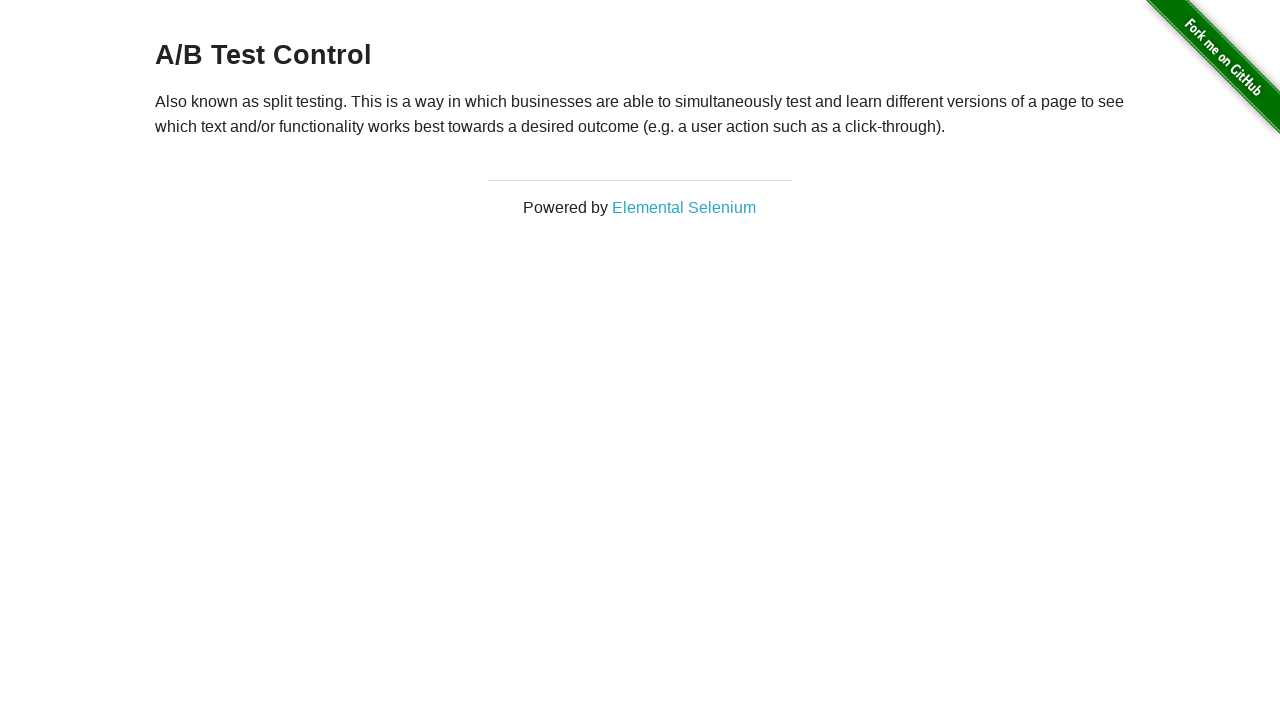

Retrieved initial heading text from page
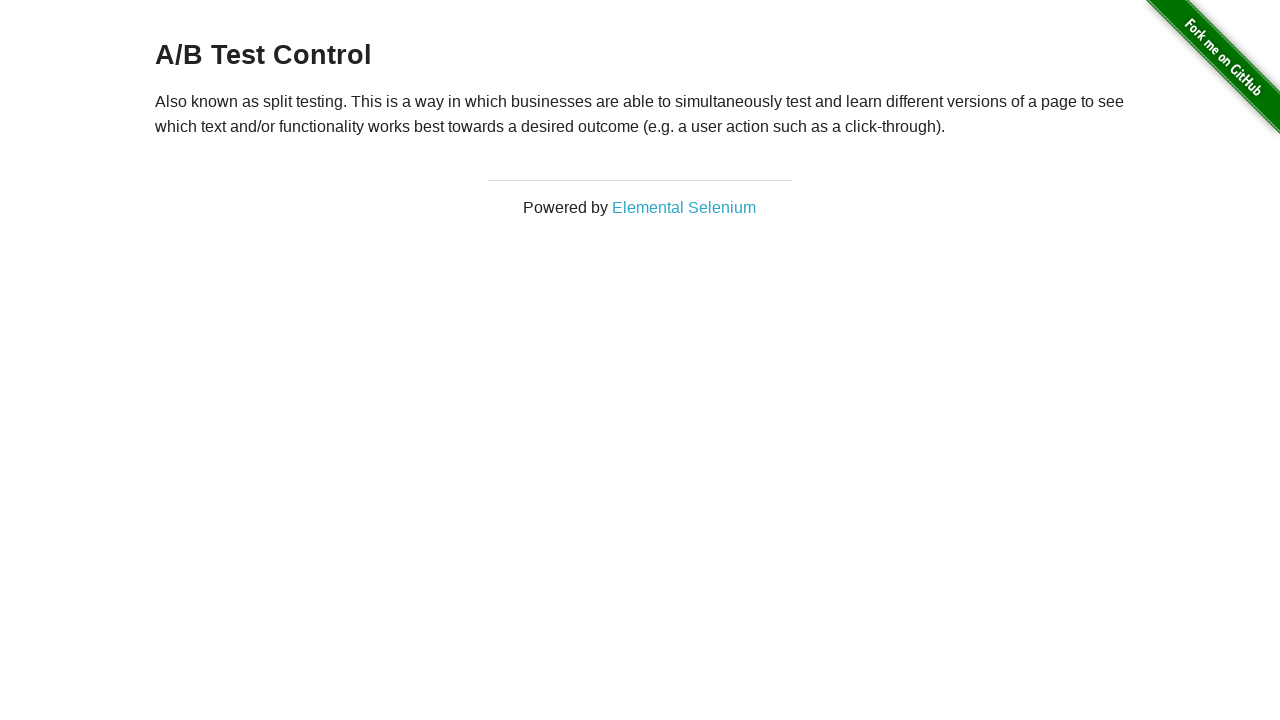

Verified initial heading starts with 'A/B Test'
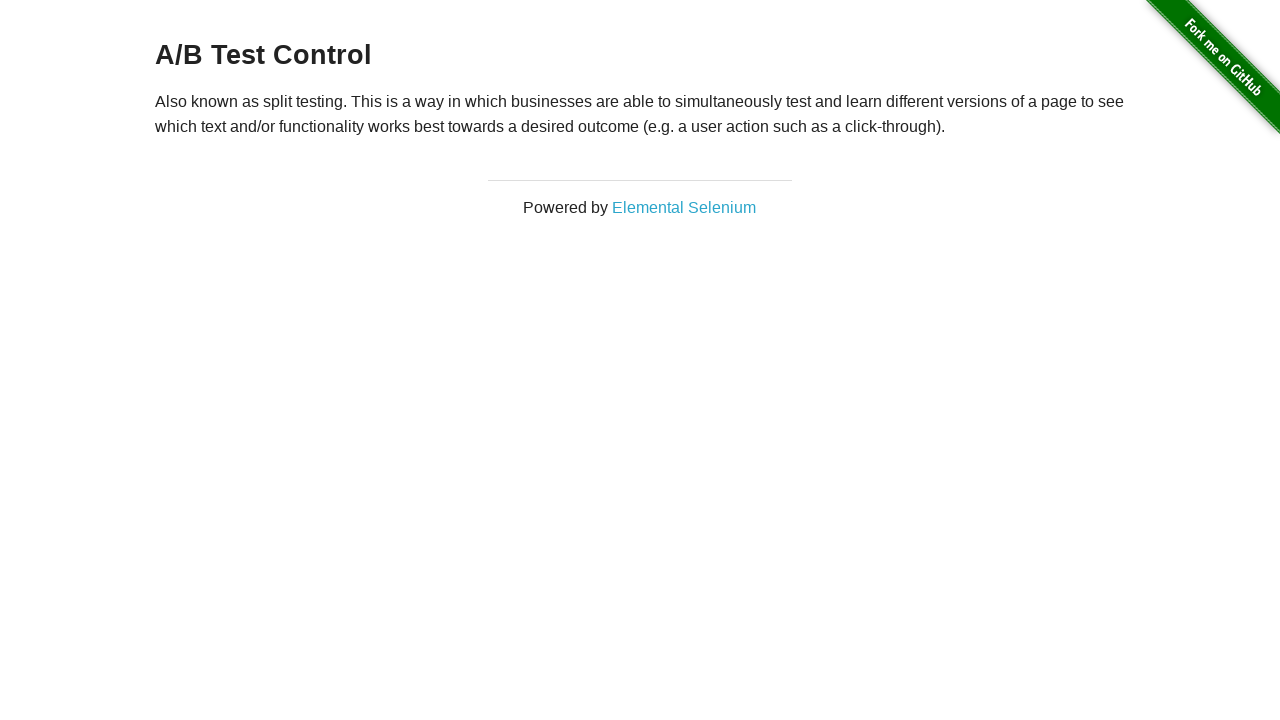

Added optimizelyOptOut cookie to context
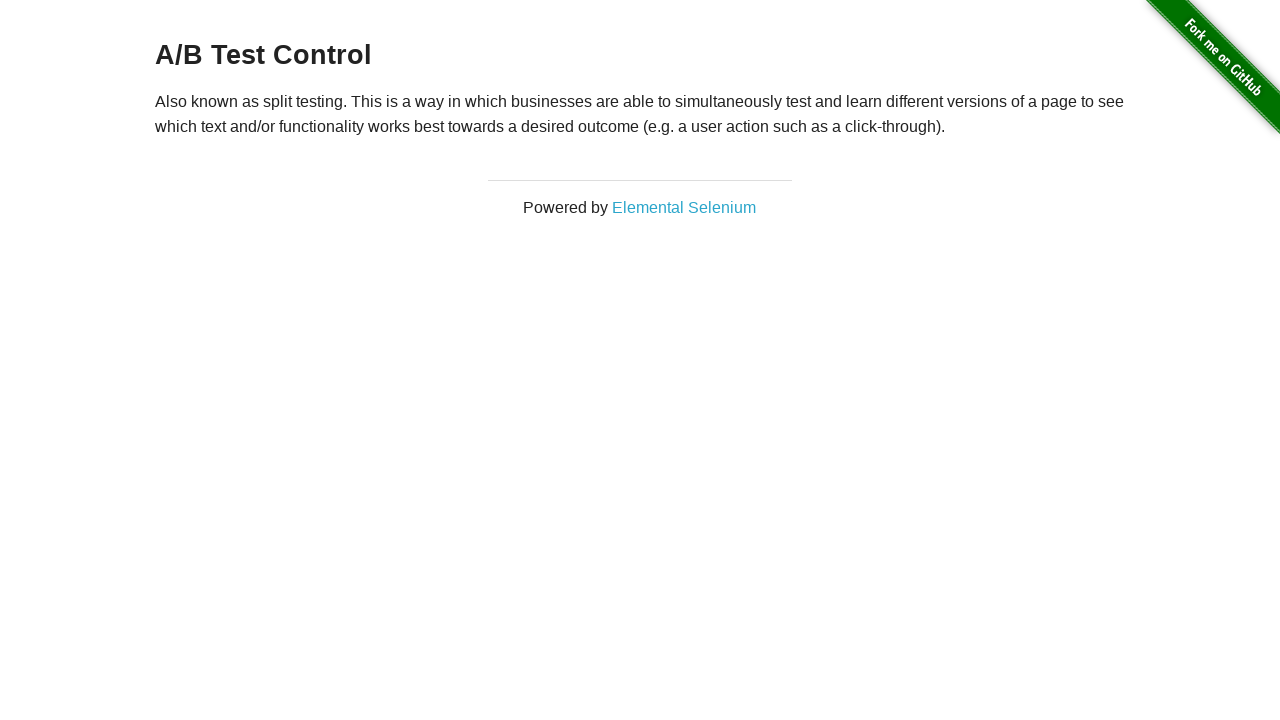

Reloaded page after adding opt-out cookie
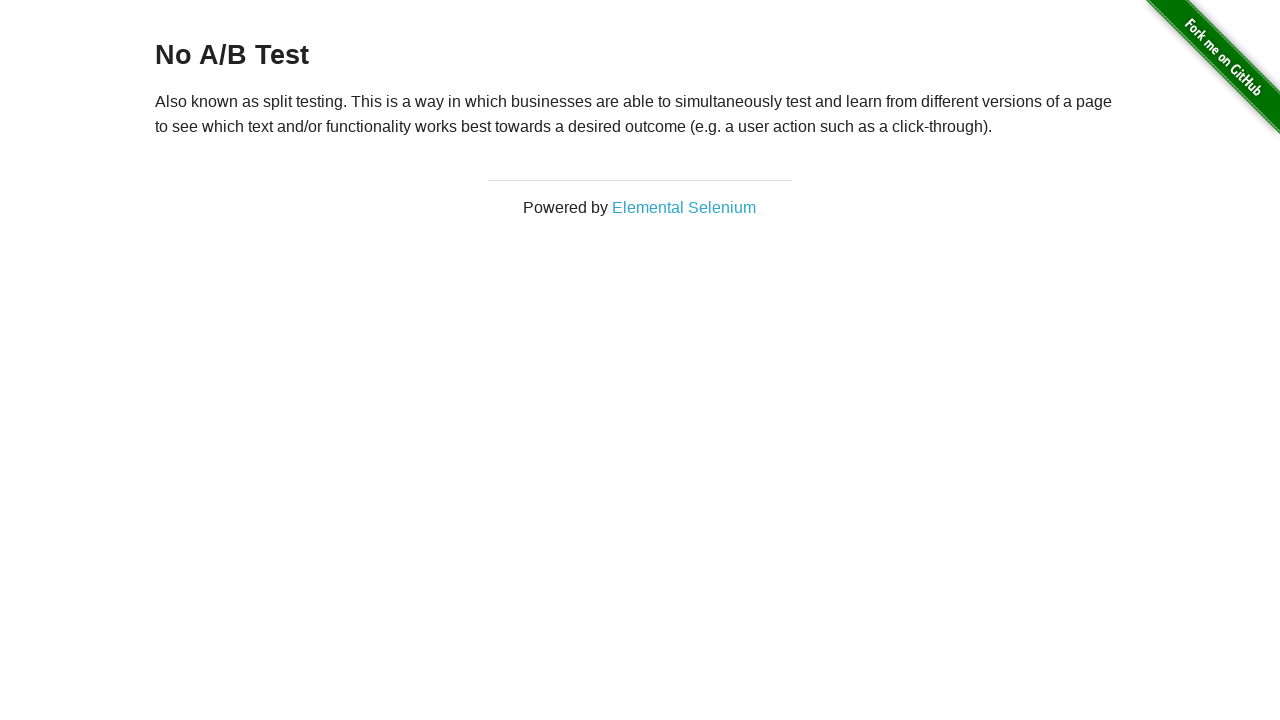

Retrieved heading text after page reload
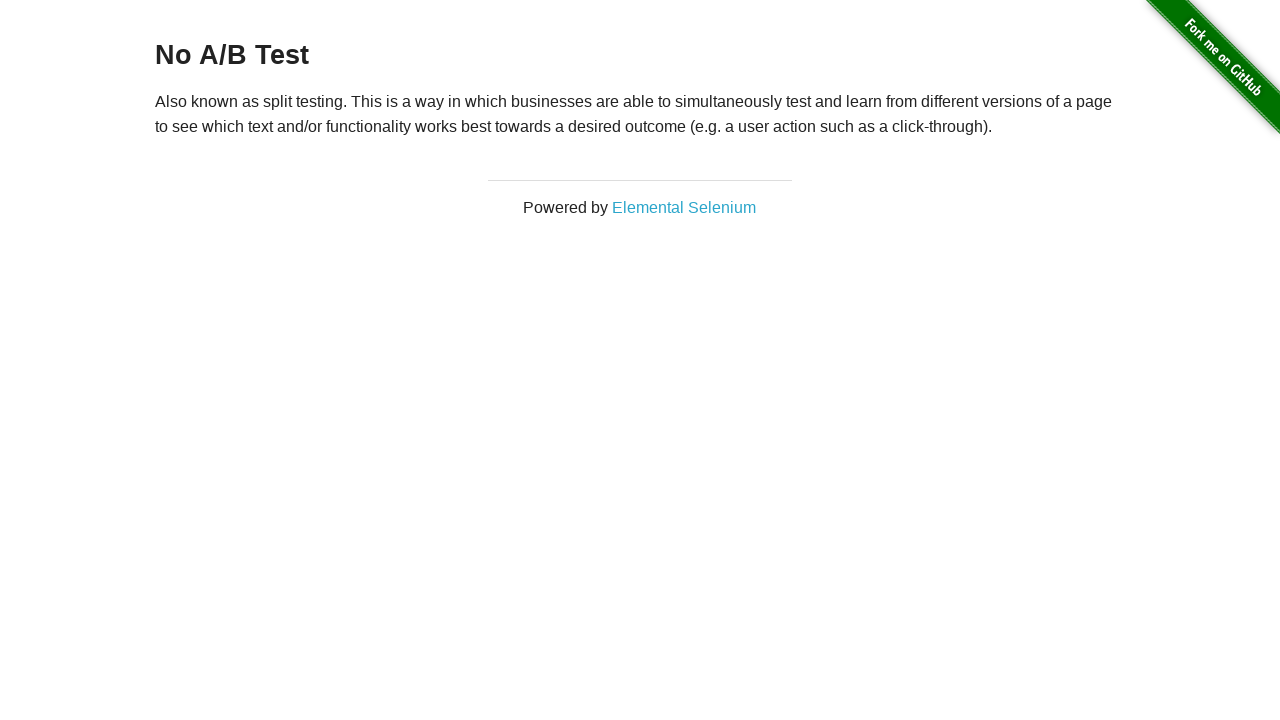

Verified heading now shows 'No A/B Test' after opt-out
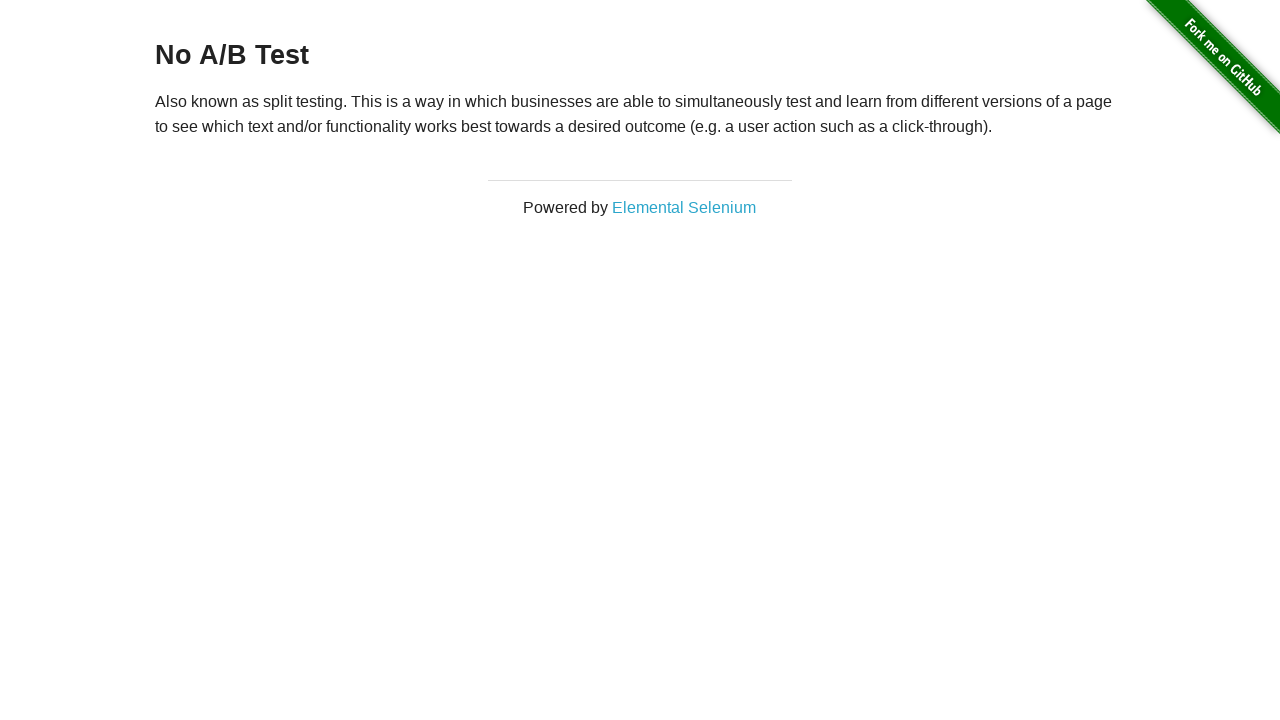

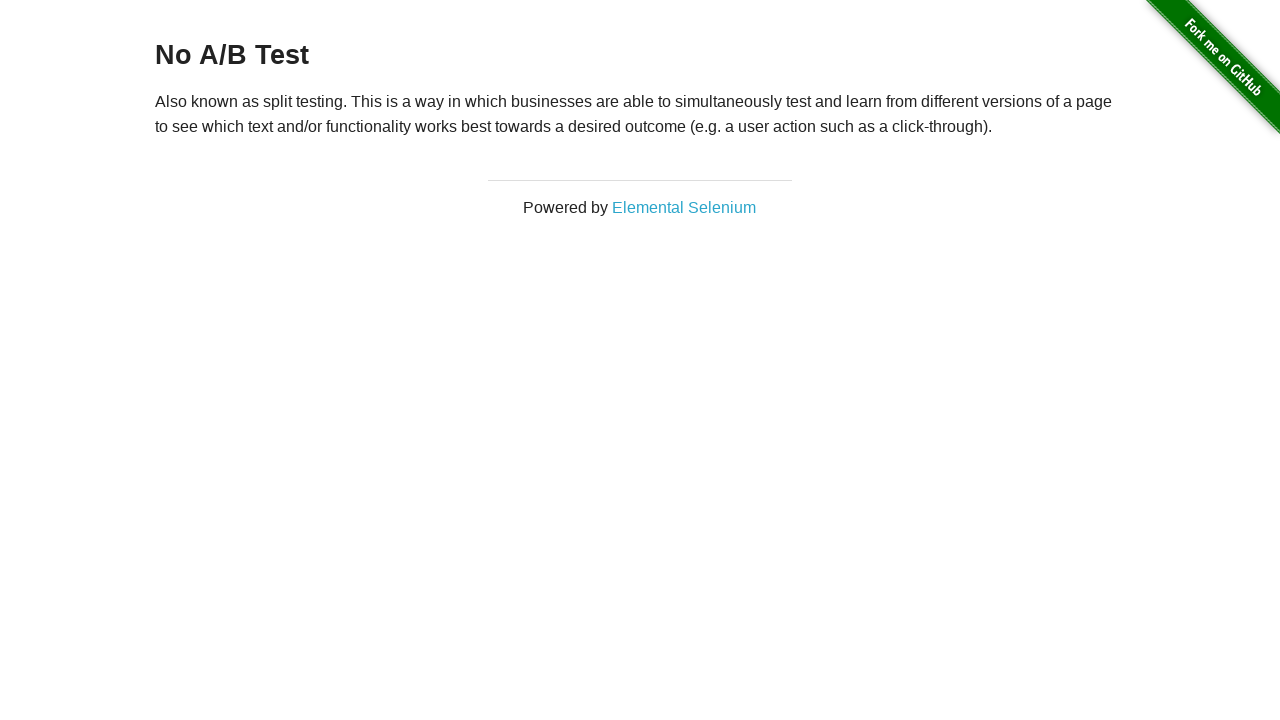